Demonstrates implicit wait mechanism by clicking a dropdown button and then clicking a Flipkart link on a test page

Starting URL: https://omayo.blogspot.com/

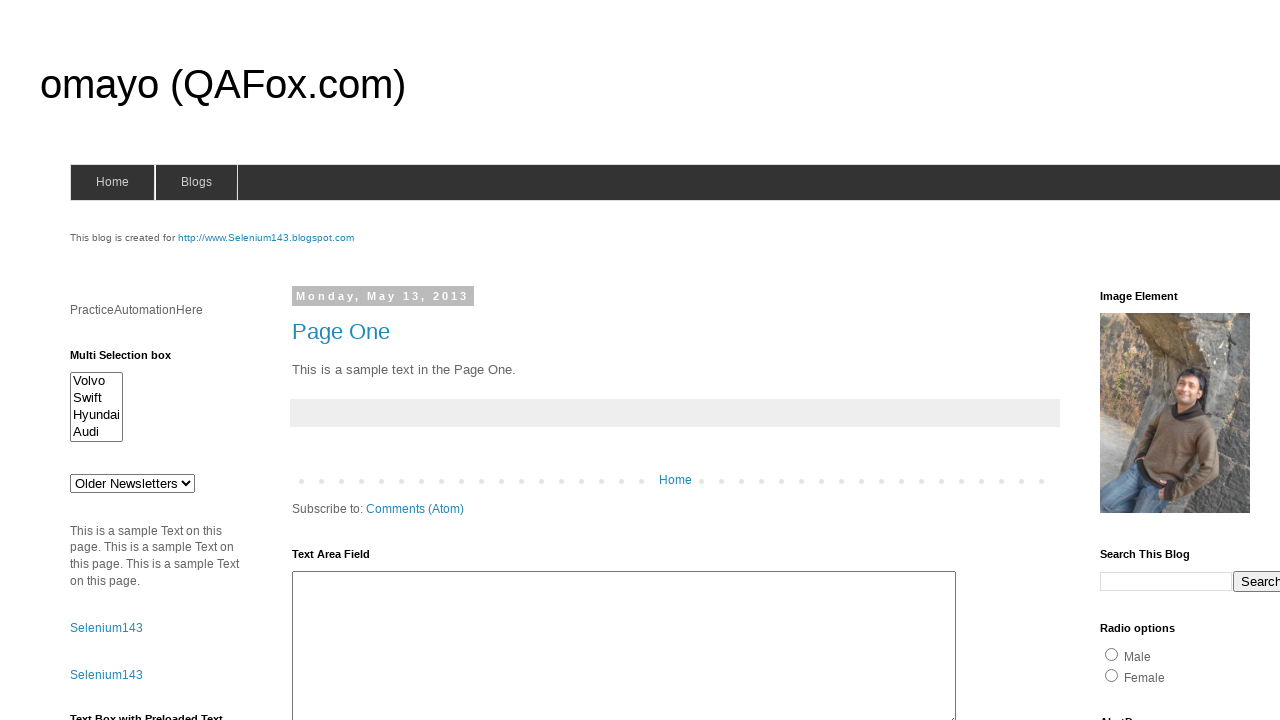

Navigated to https://omayo.blogspot.com/
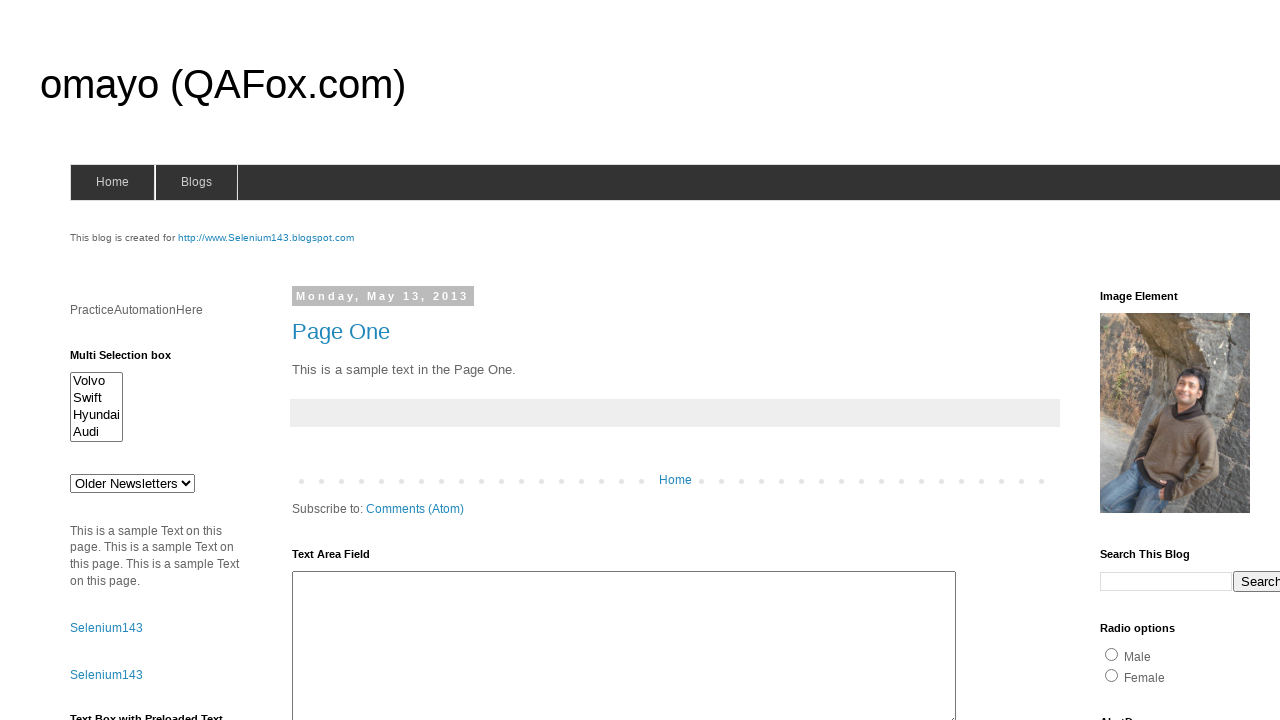

Clicked dropdown button to reveal menu at (1227, 360) on button.dropbtn
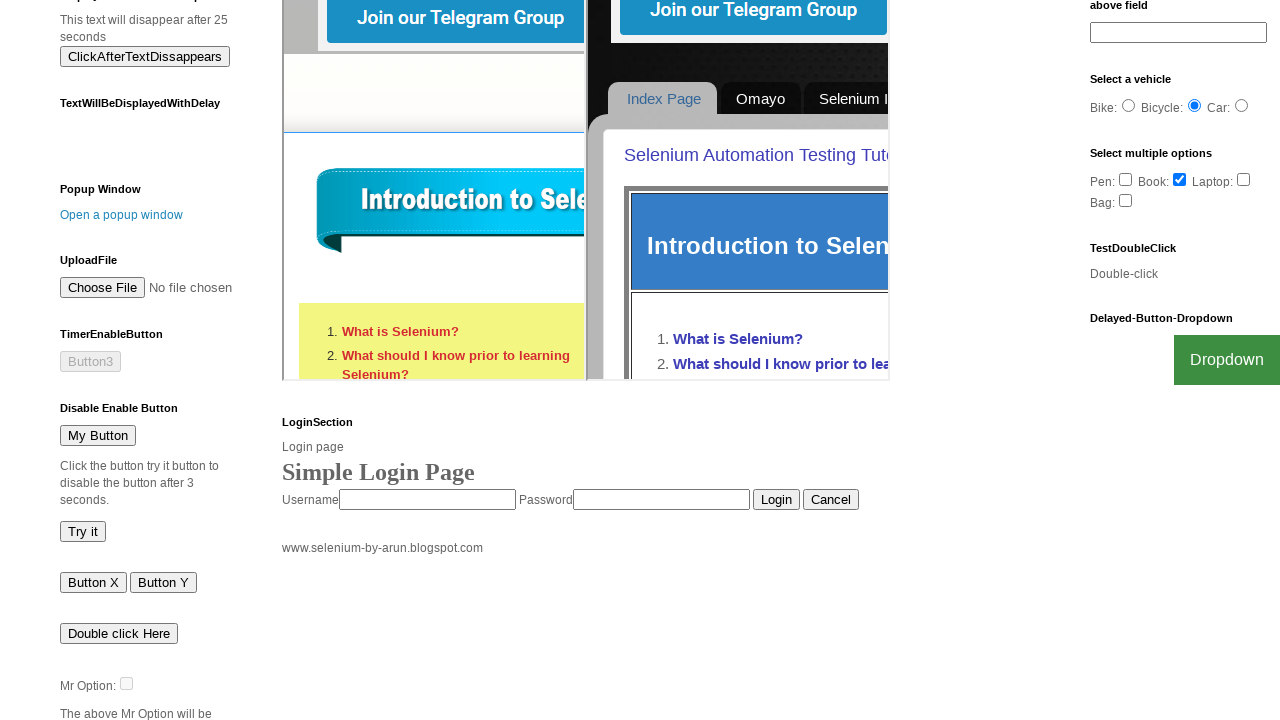

Clicked Flipkart link from dropdown menu at (1200, 700) on text=Flipkart
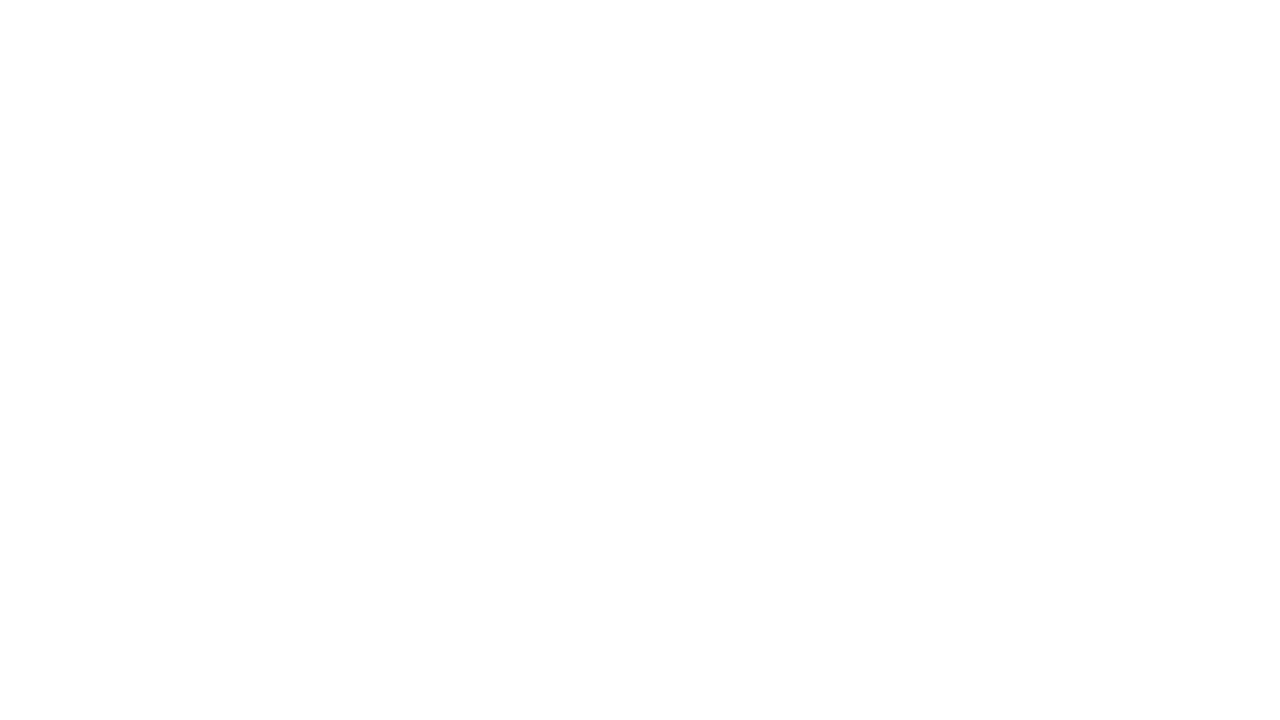

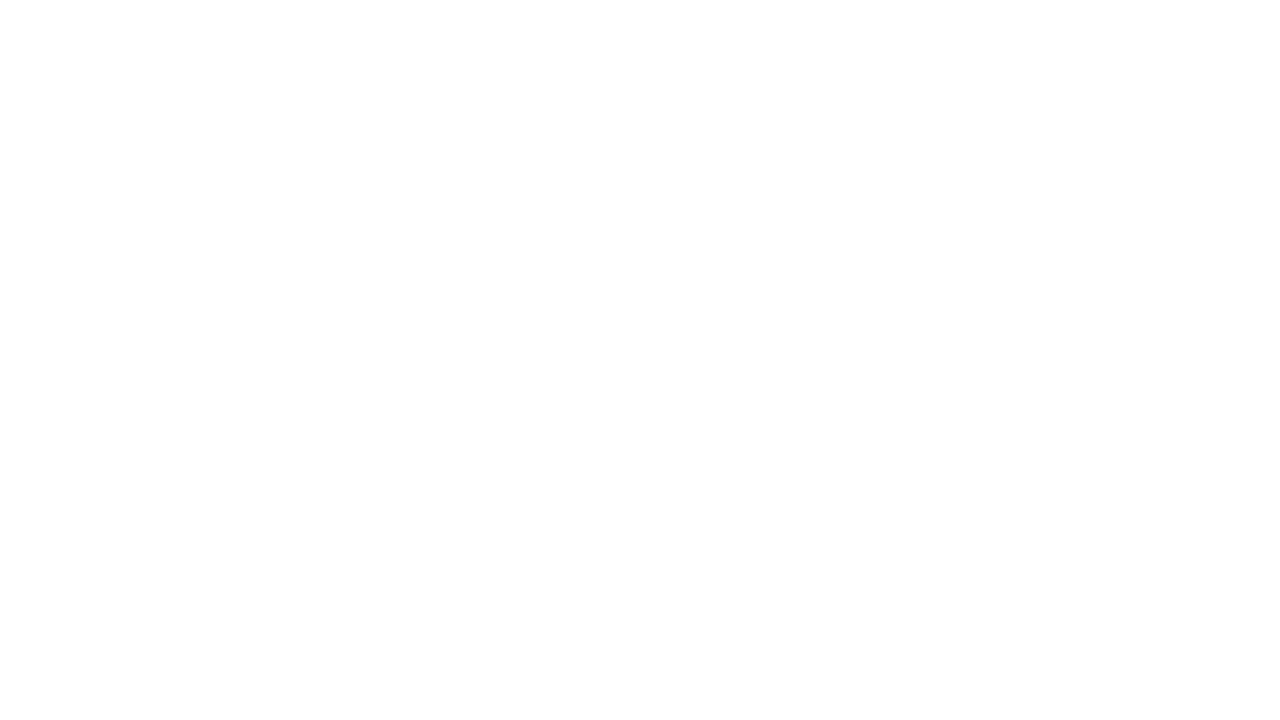